Tests sending text input to a JavaScript prompt dialog and verifying the entered text is displayed

Starting URL: https://the-internet.herokuapp.com/javascript_alerts

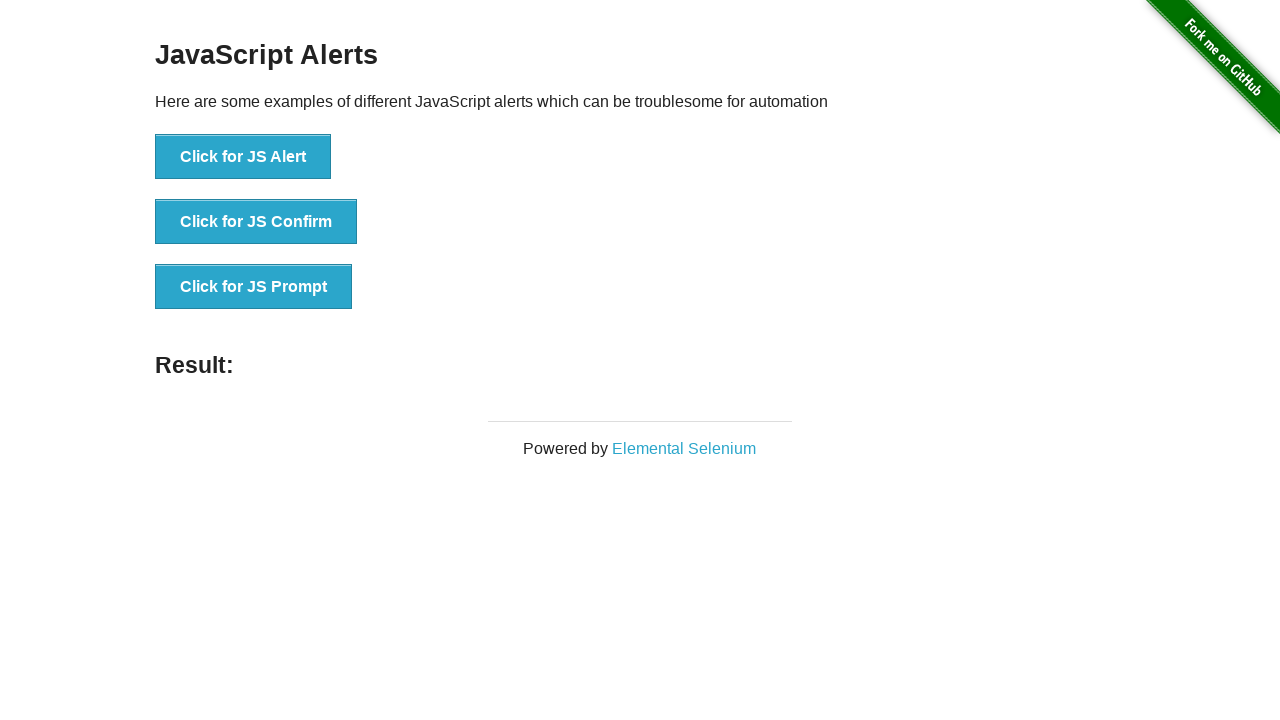

Set up dialog handler to accept prompt with text 'CodeFish Rock Stars'
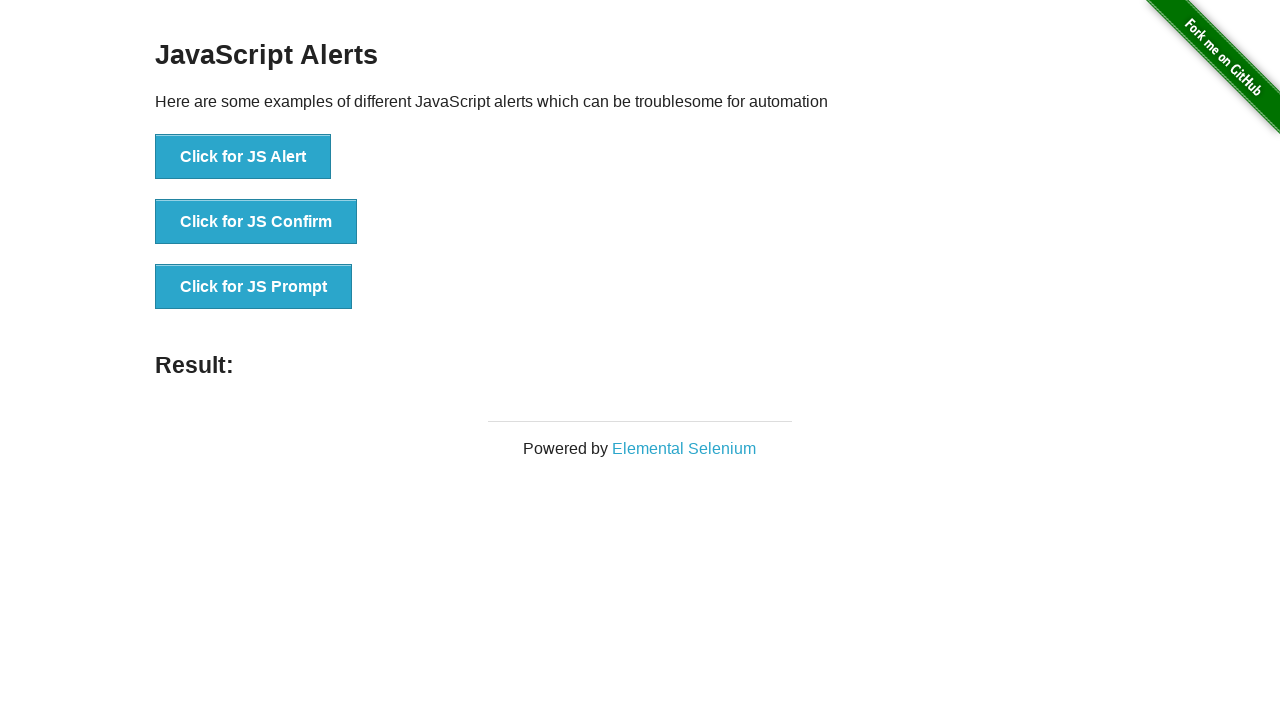

Clicked button to trigger JavaScript prompt dialog at (254, 287) on xpath=//button[@onclick='jsPrompt()']
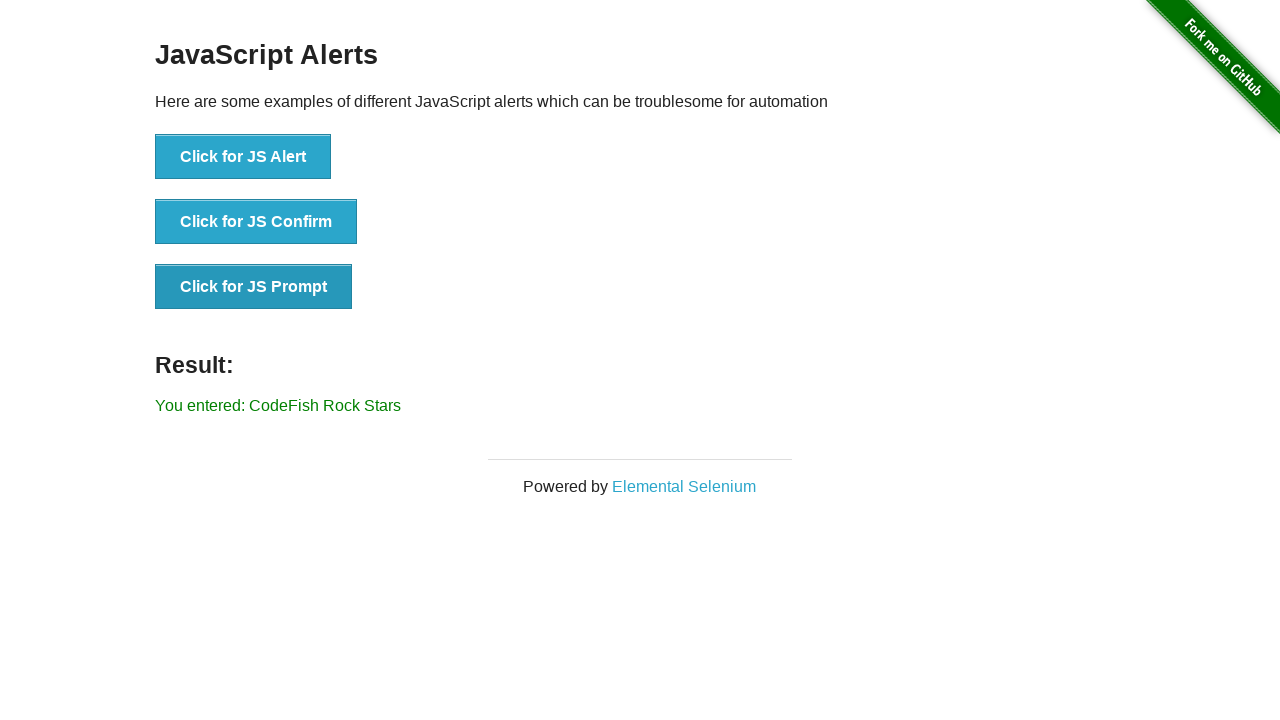

Located result message element
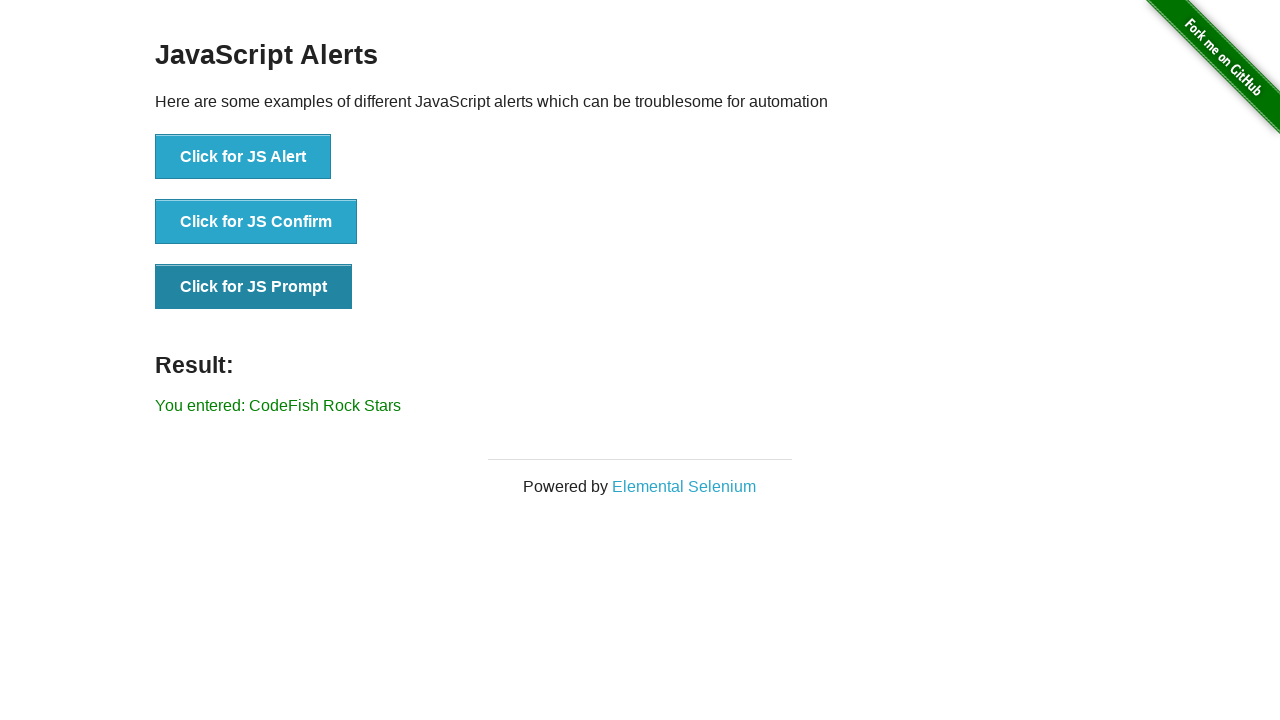

Verified entered text 'CodeFish Rock Stars' is displayed in result
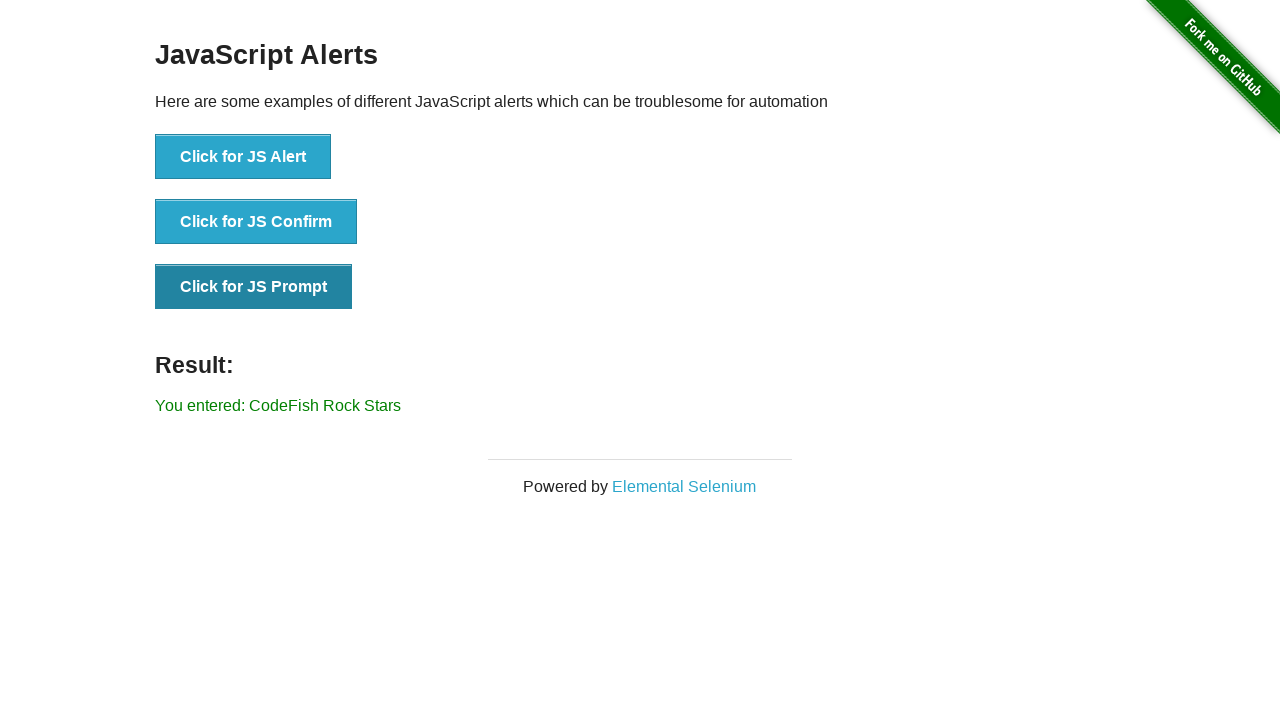

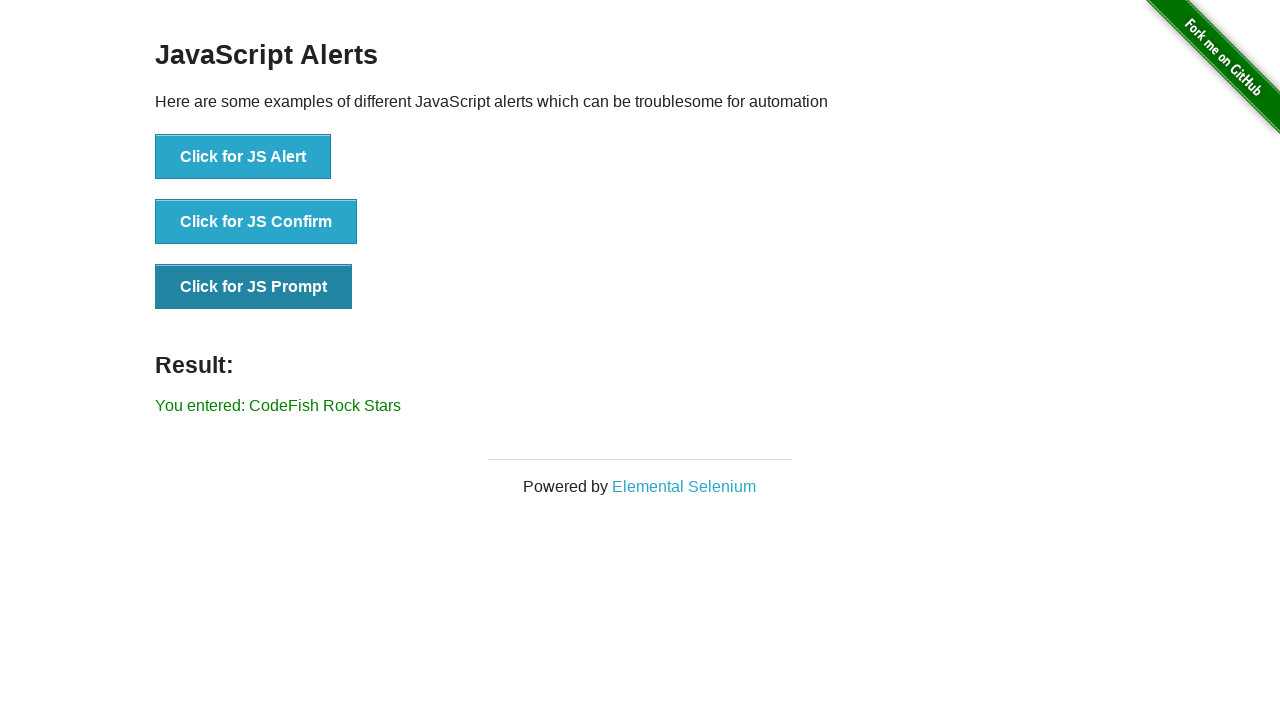